Tests a passenger count dropdown by opening the dropdown, clicking the increment button for adults 4 times, and then closing the dropdown to verify the selection.

Starting URL: https://rahulshettyacademy.com/dropdownsPractise/

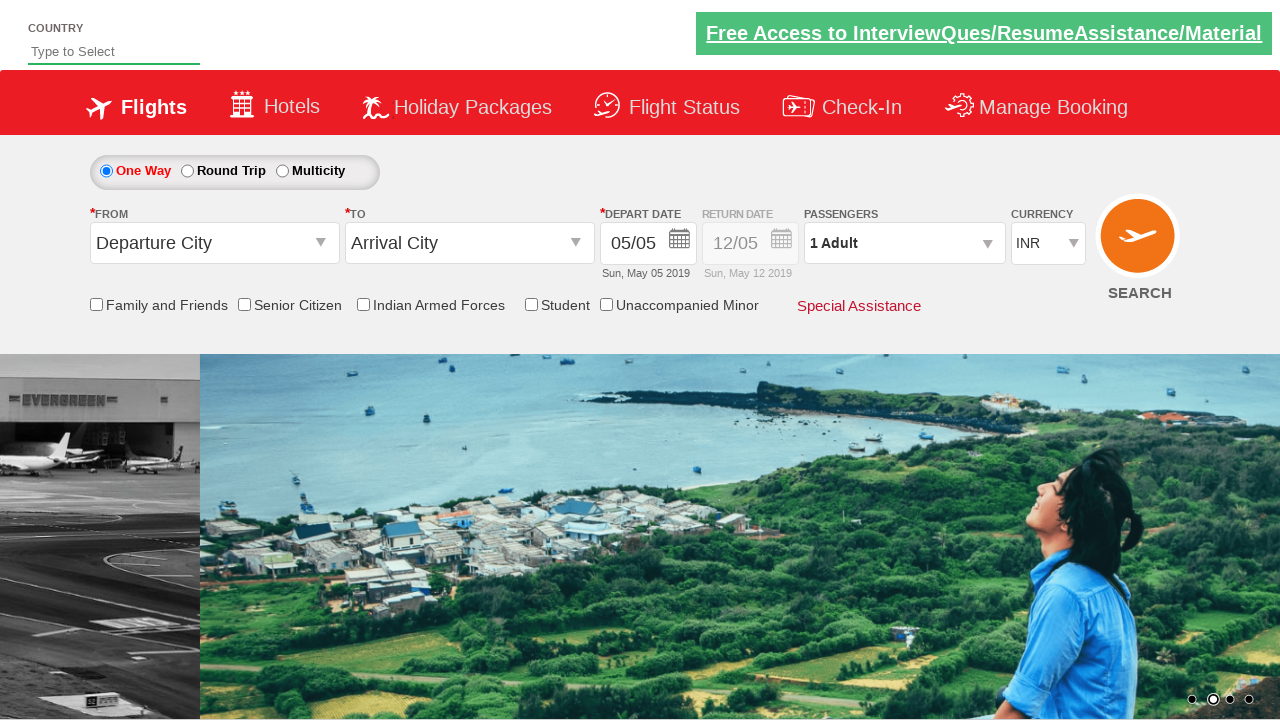

Clicked on passenger info dropdown to open it at (904, 243) on #divpaxinfo
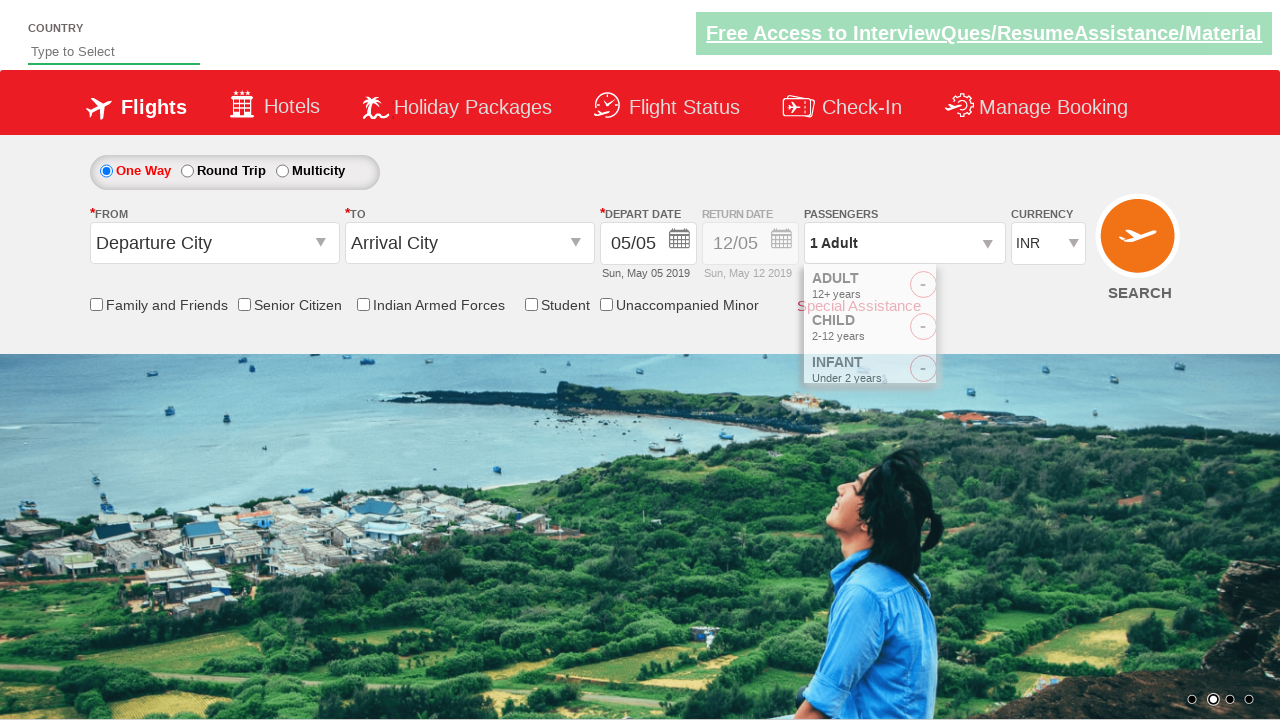

Increment adult button became visible
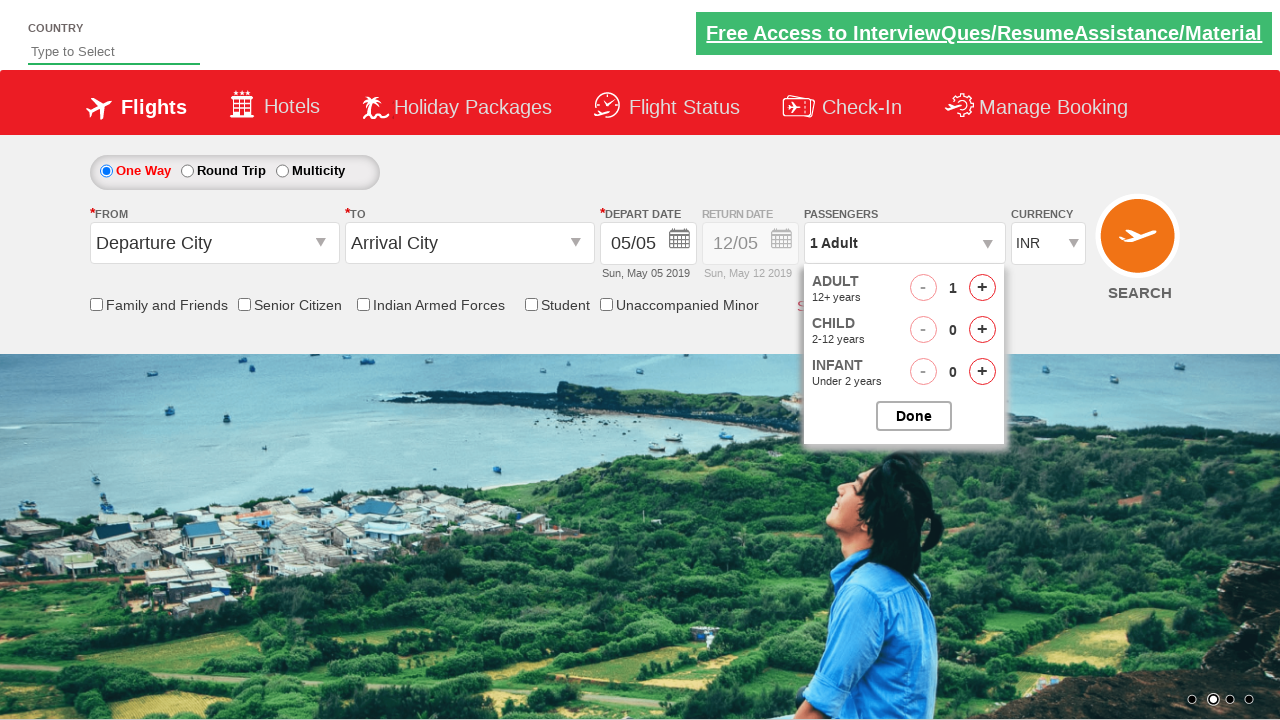

Clicked increment adult button (iteration 1 of 4) at (982, 288) on #hrefIncAdt
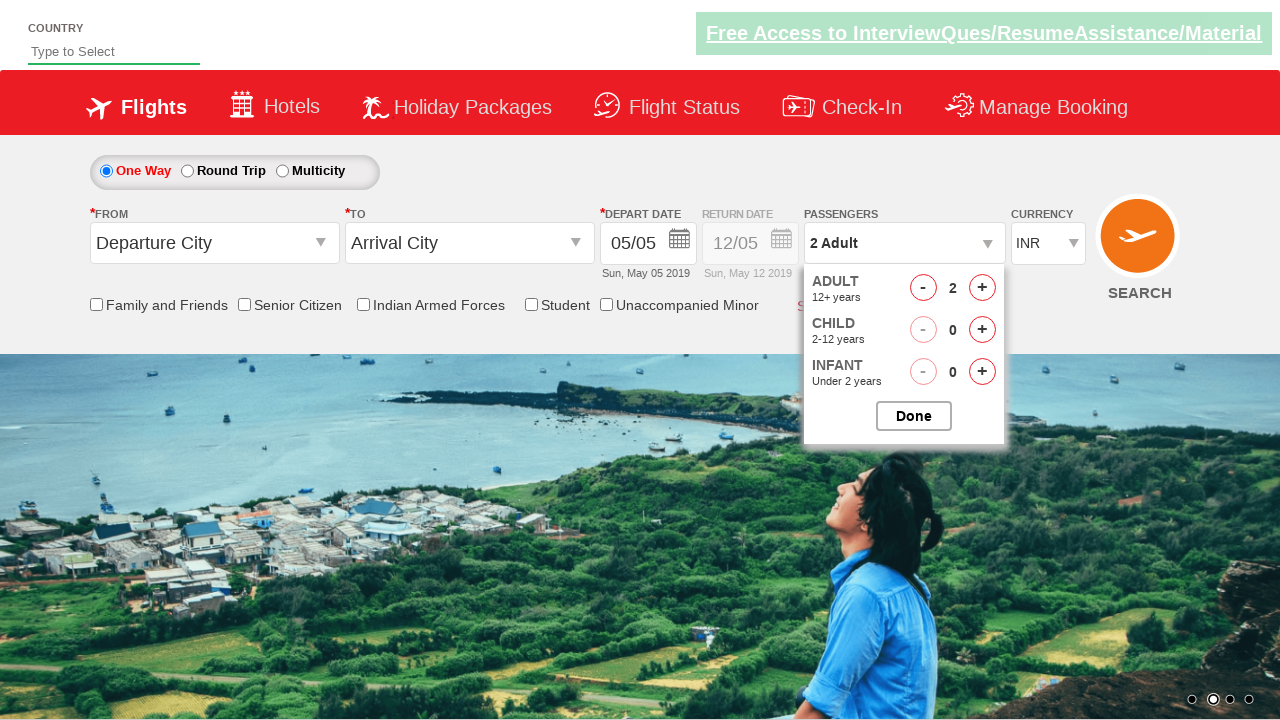

Clicked increment adult button (iteration 2 of 4) at (982, 288) on #hrefIncAdt
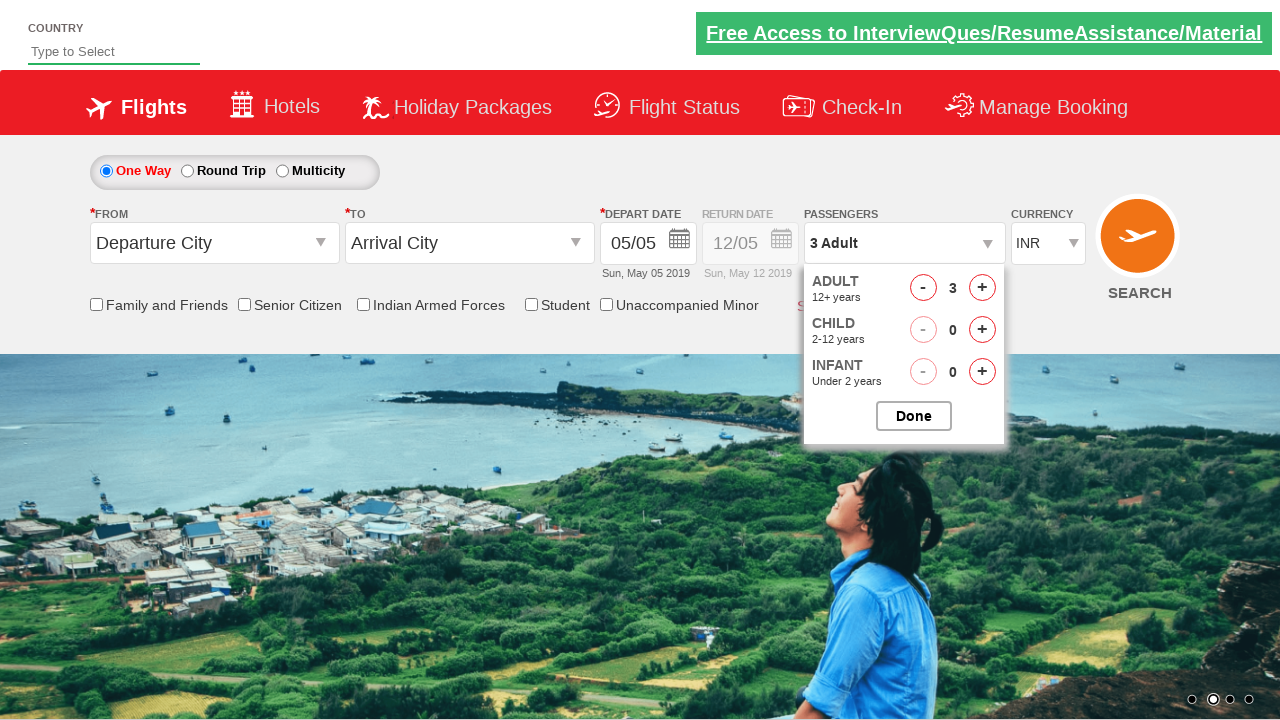

Clicked increment adult button (iteration 3 of 4) at (982, 288) on #hrefIncAdt
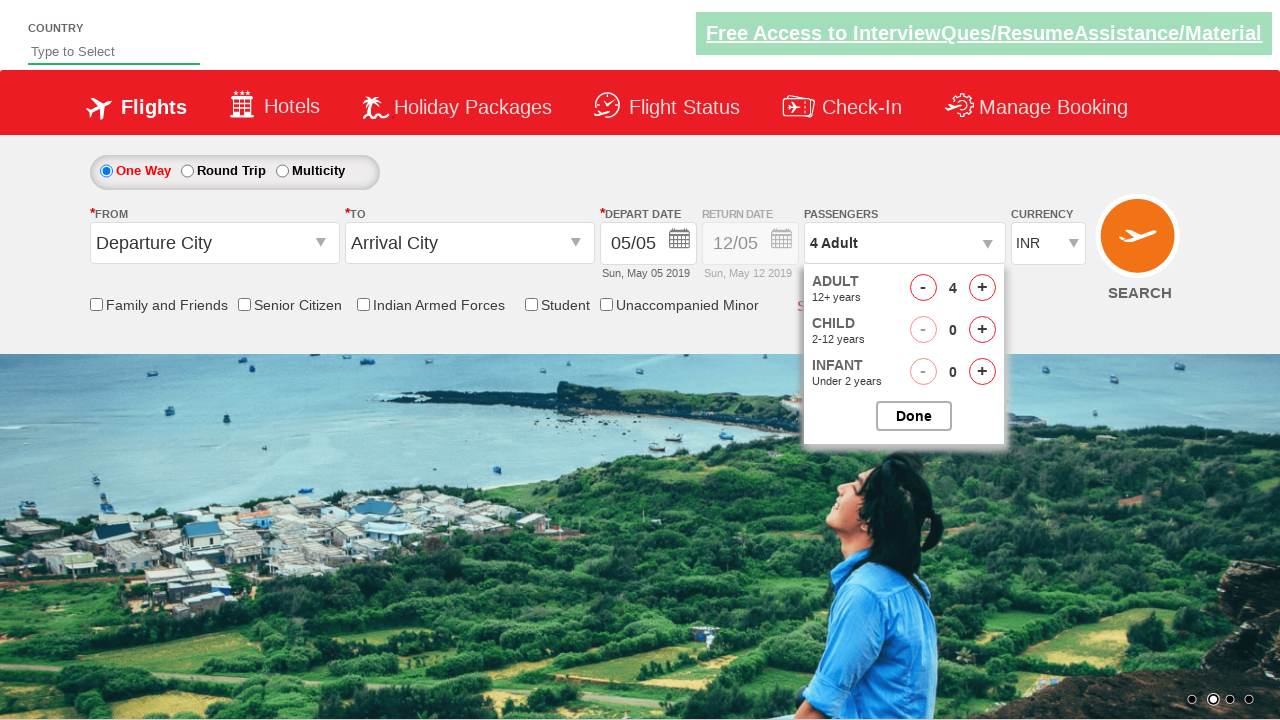

Clicked increment adult button (iteration 4 of 4) at (982, 288) on #hrefIncAdt
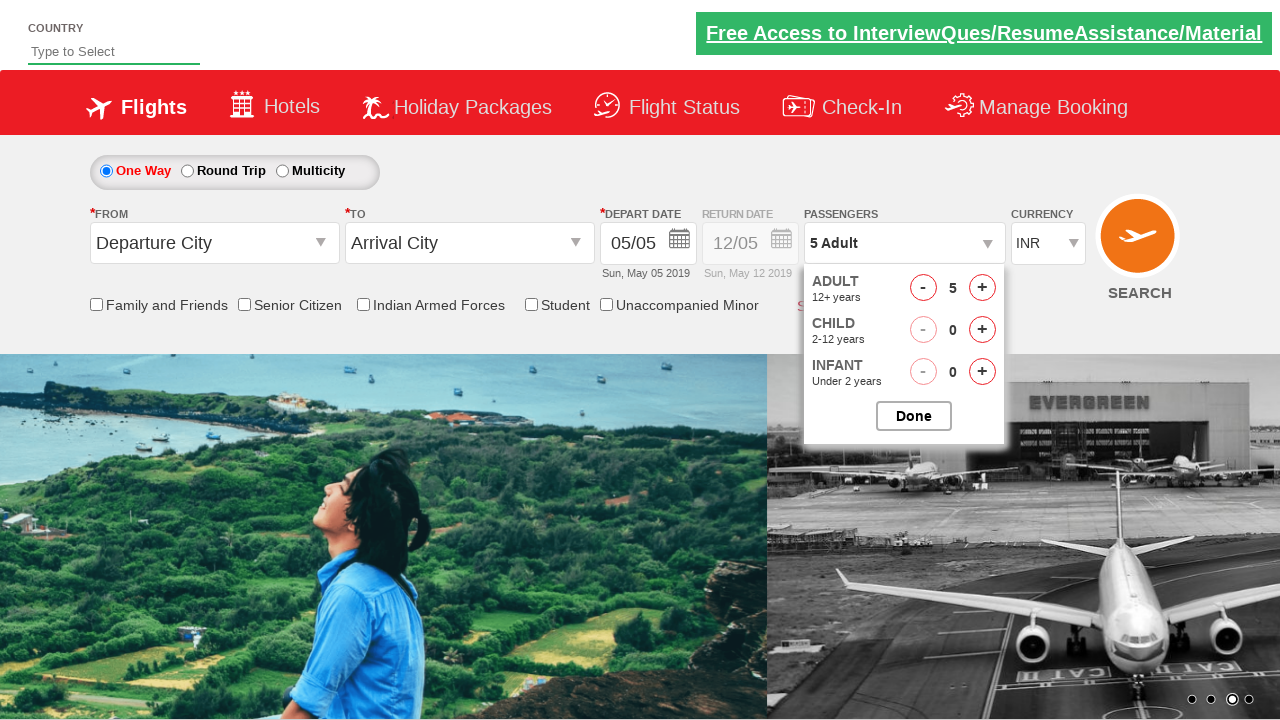

Clicked close button to close passenger options dropdown at (914, 416) on #btnclosepaxoption
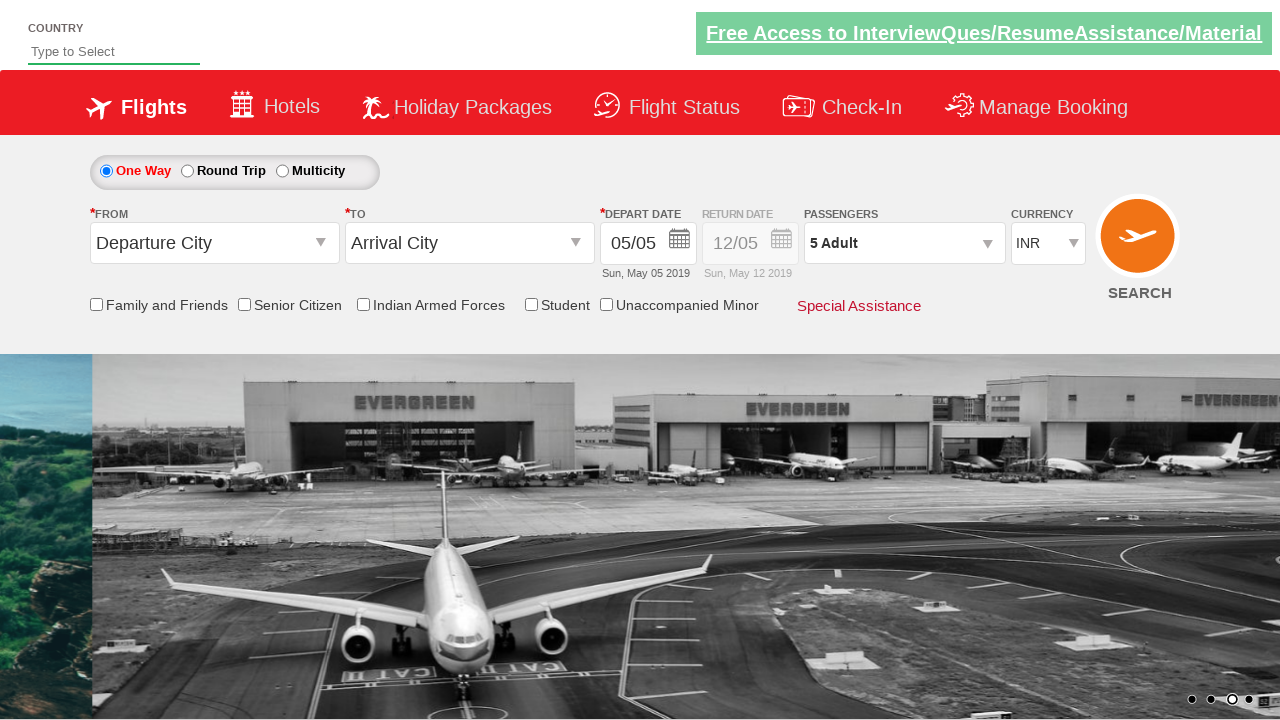

Dropdown closed and passenger count updated
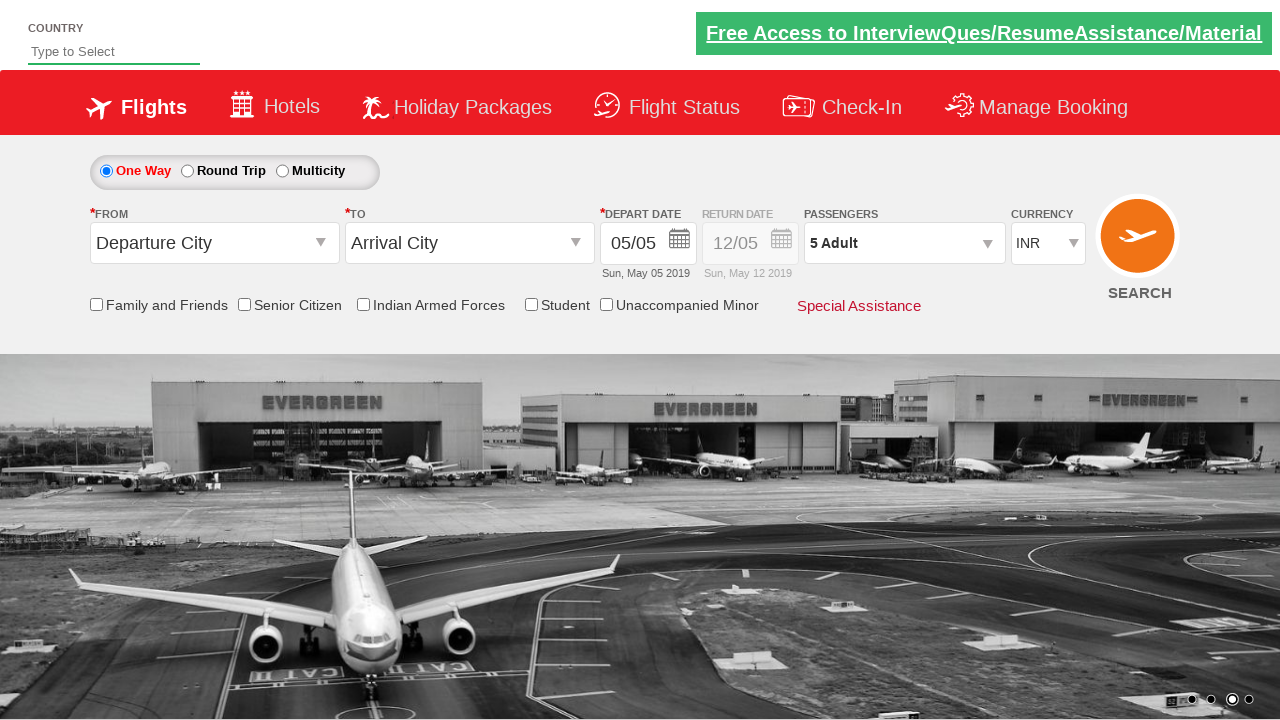

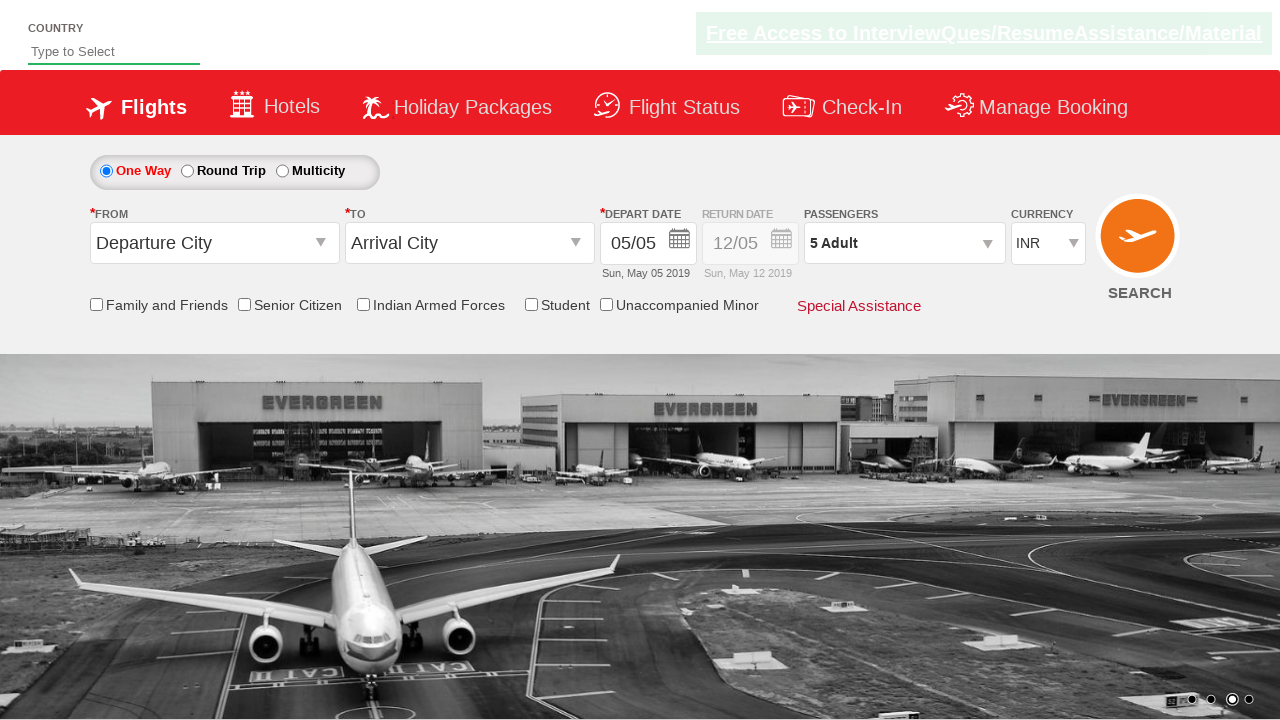